Tests checkbox functionality by navigating to checkboxes page and toggling checkbox states

Starting URL: https://the-internet.herokuapp.com/

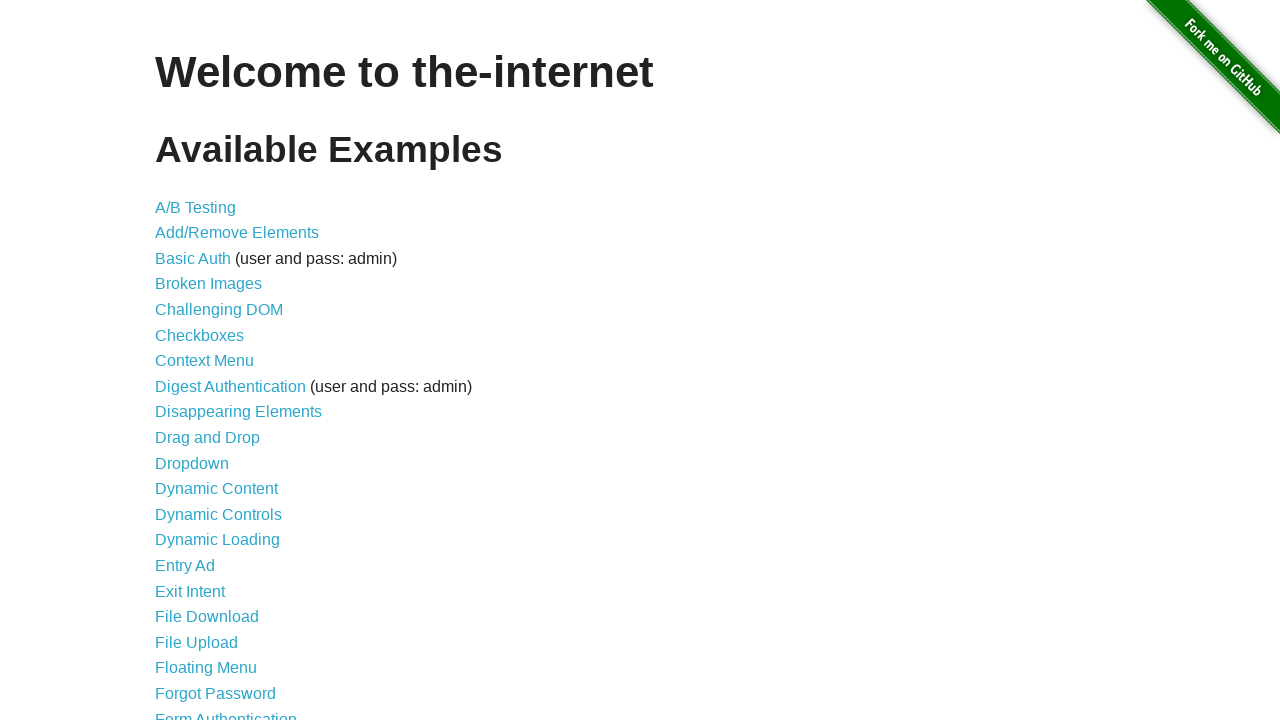

Clicked on checkboxes link in navigation menu at (200, 335) on xpath=//ul/li[6]/a
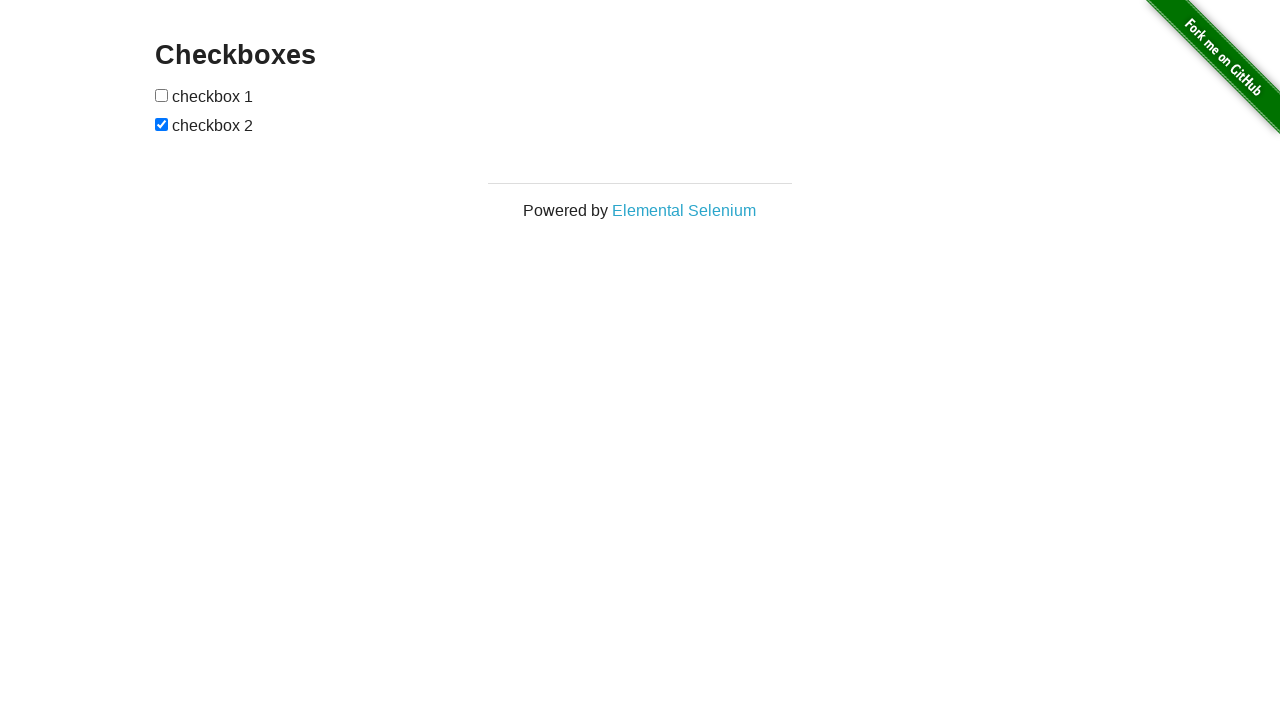

Checkboxes page loaded and second checkbox element is present
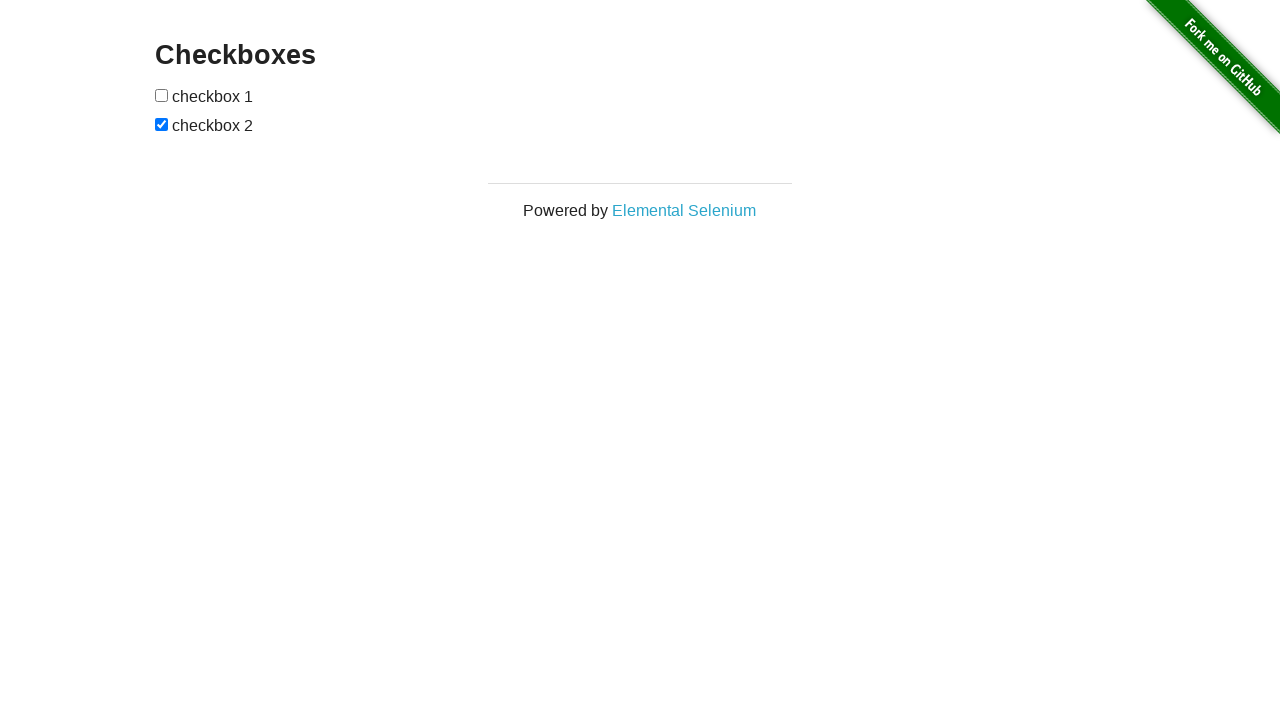

Toggled state of second checkbox at (162, 124) on xpath=//input[2]
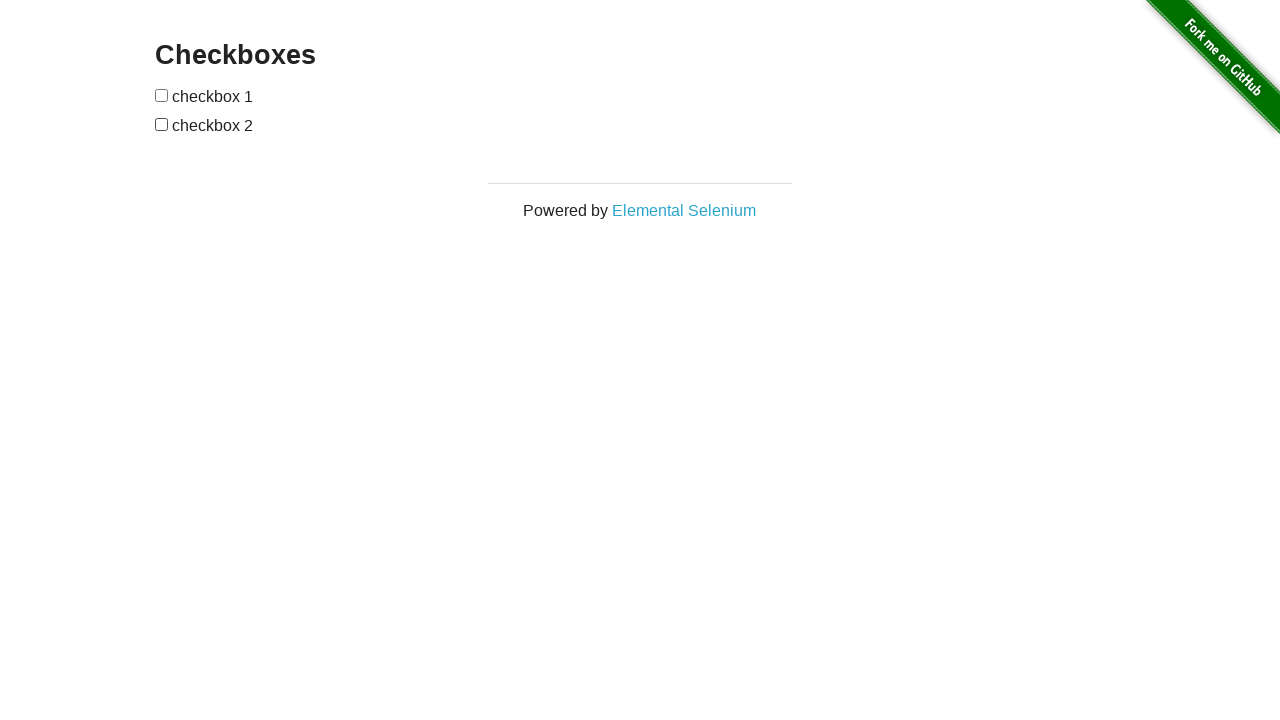

Toggled state of first checkbox at (162, 95) on xpath=//input[1]
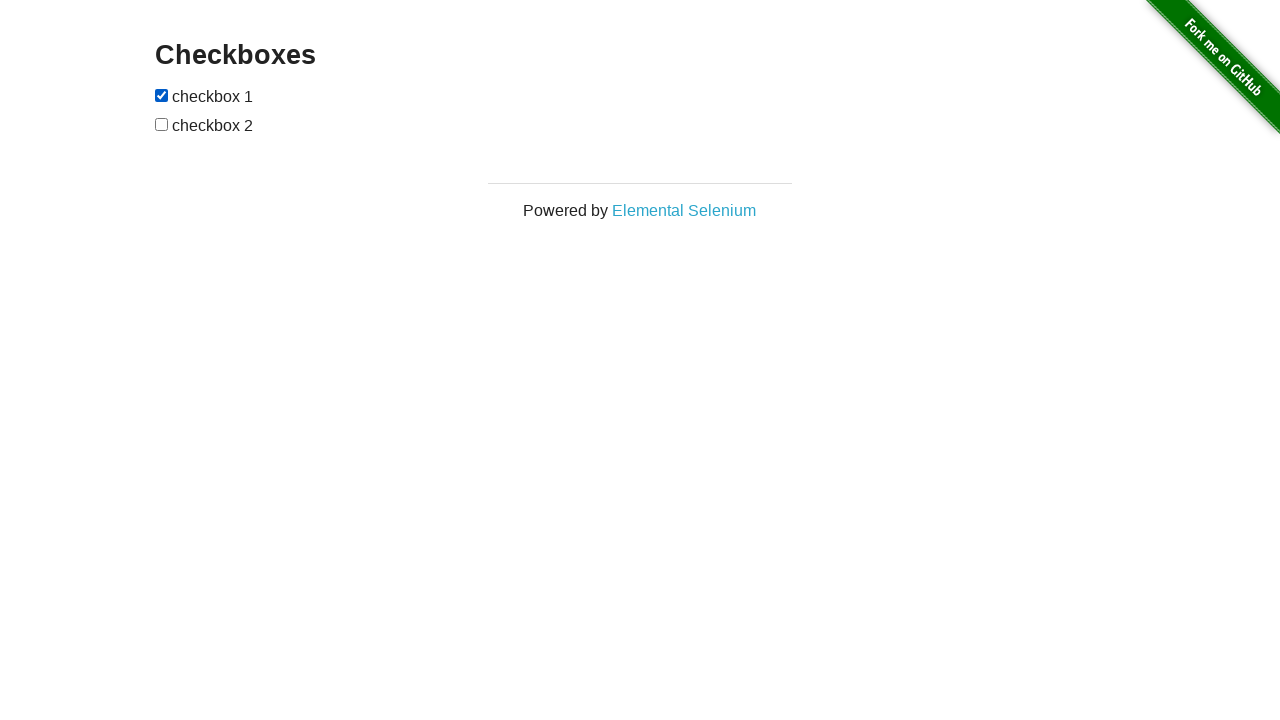

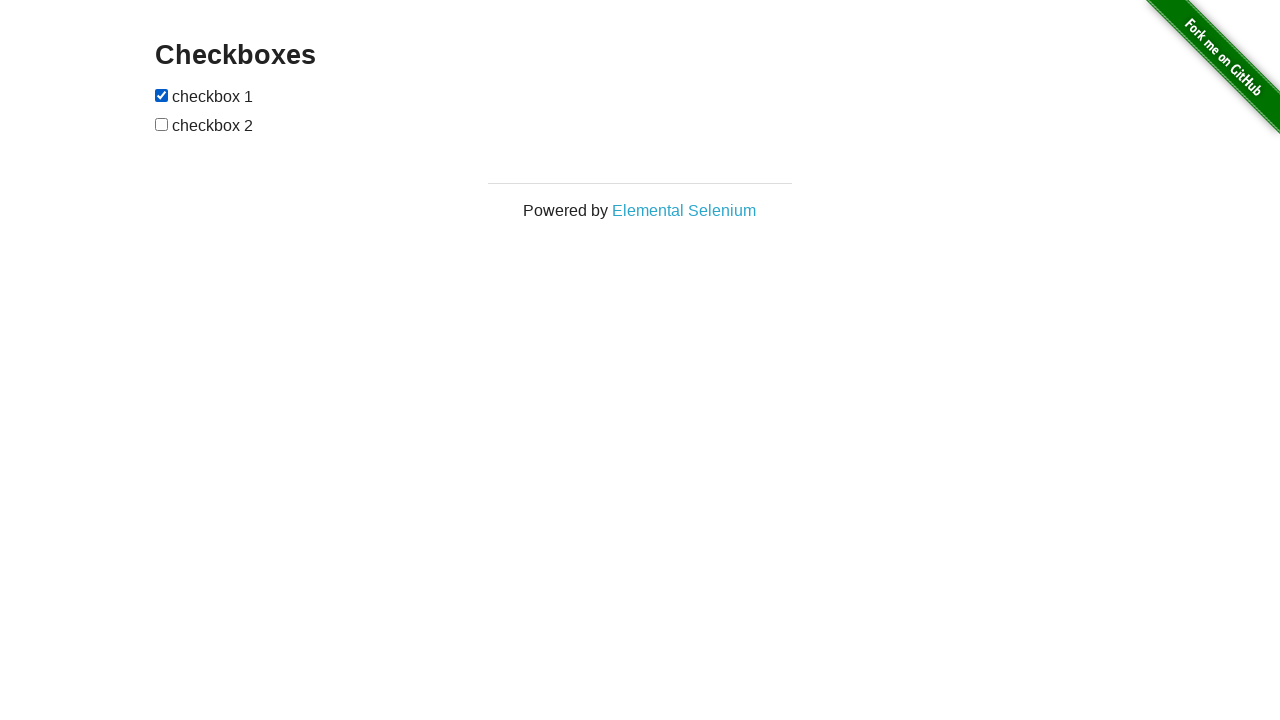